Tests scrolling functionality on a webpage by performing page down actions twice using keyboard interactions

Starting URL: https://thetestingacademy.com/

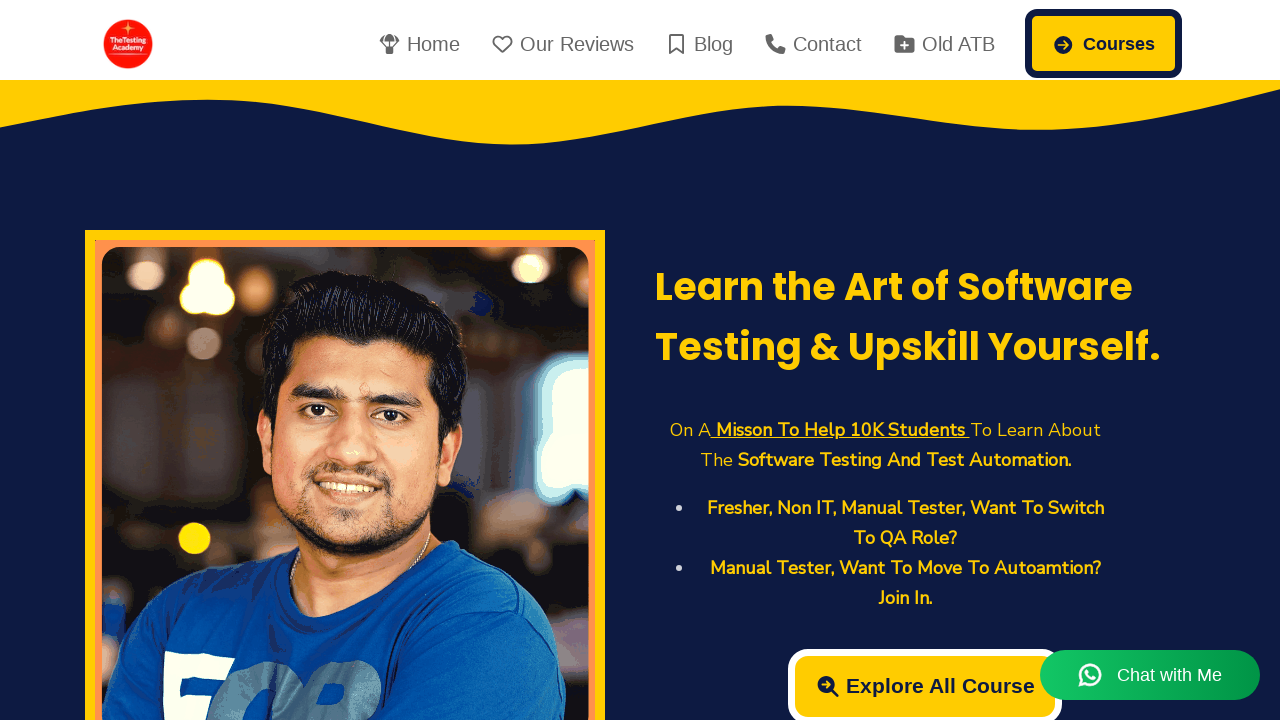

Pressed PageDown key to scroll down the page
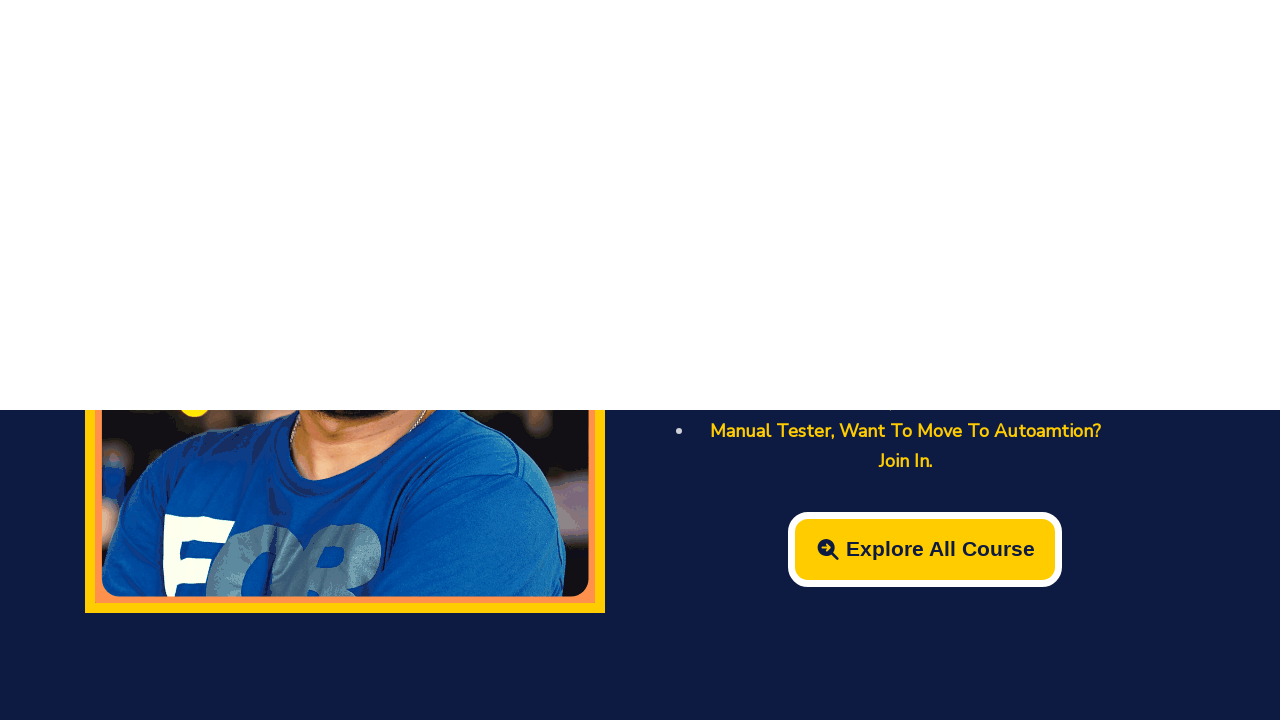

Pressed PageDown key again to scroll down further
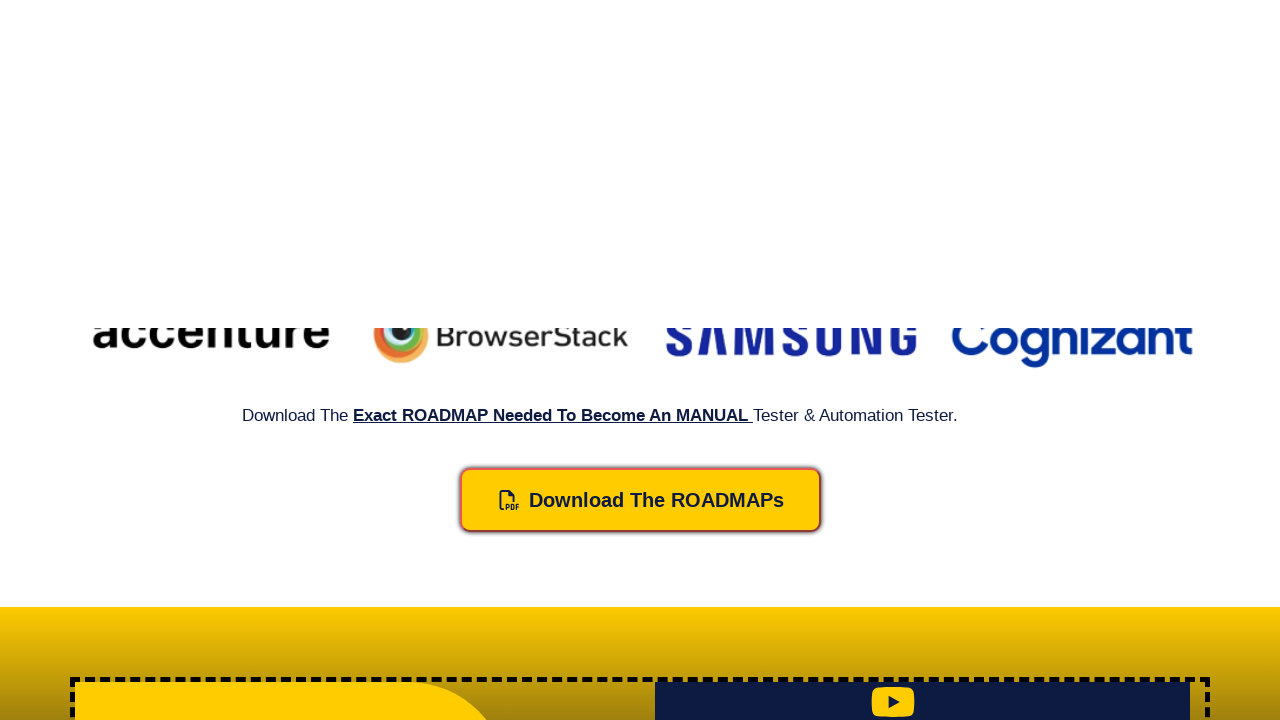

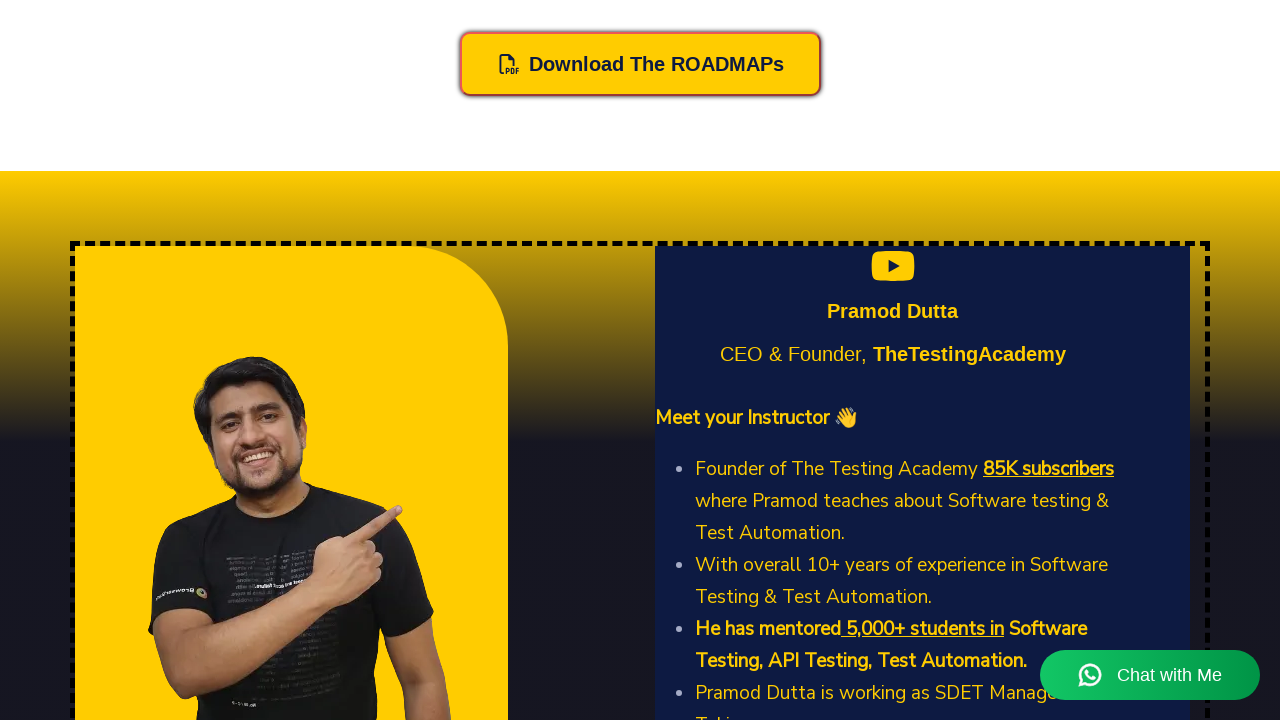